Tests the checkout flow on a demo bookshop with performance timing measurements for navigation and total scenario duration

Starting URL: https://danube-web.shop/

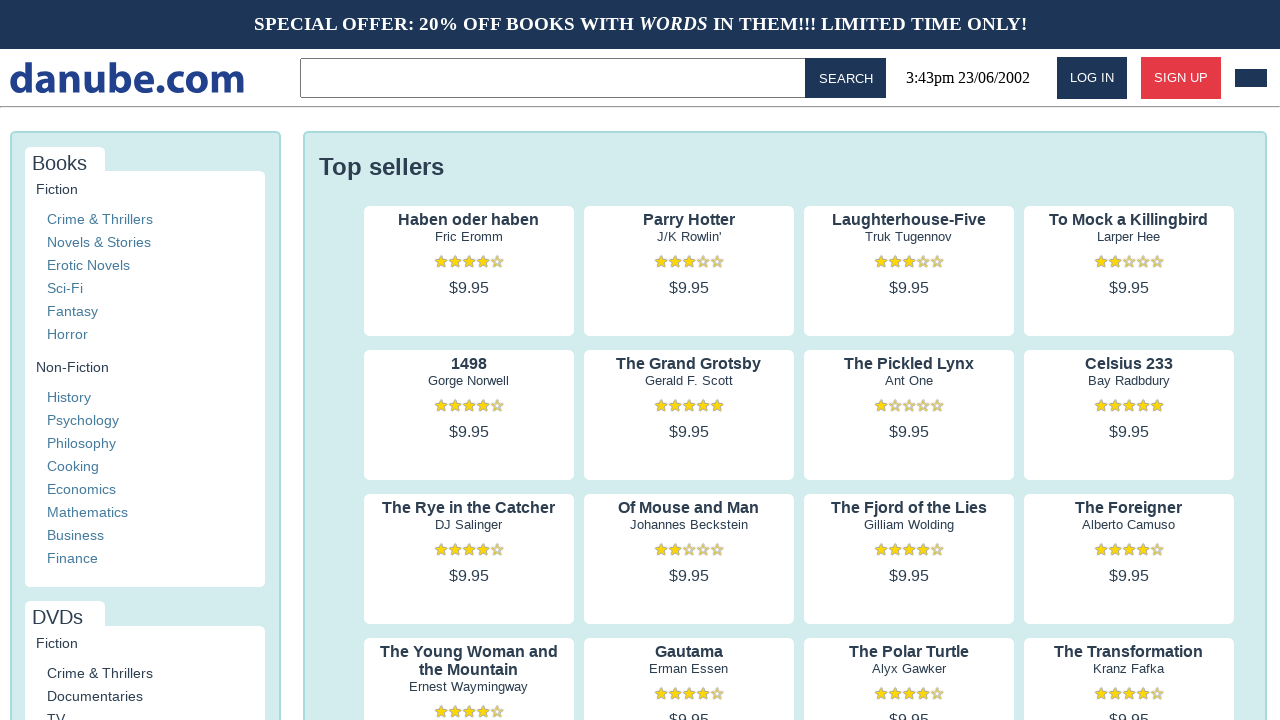

Clicked on first book's author to view details at (469, 237) on .preview:nth-child(1) > .preview-author
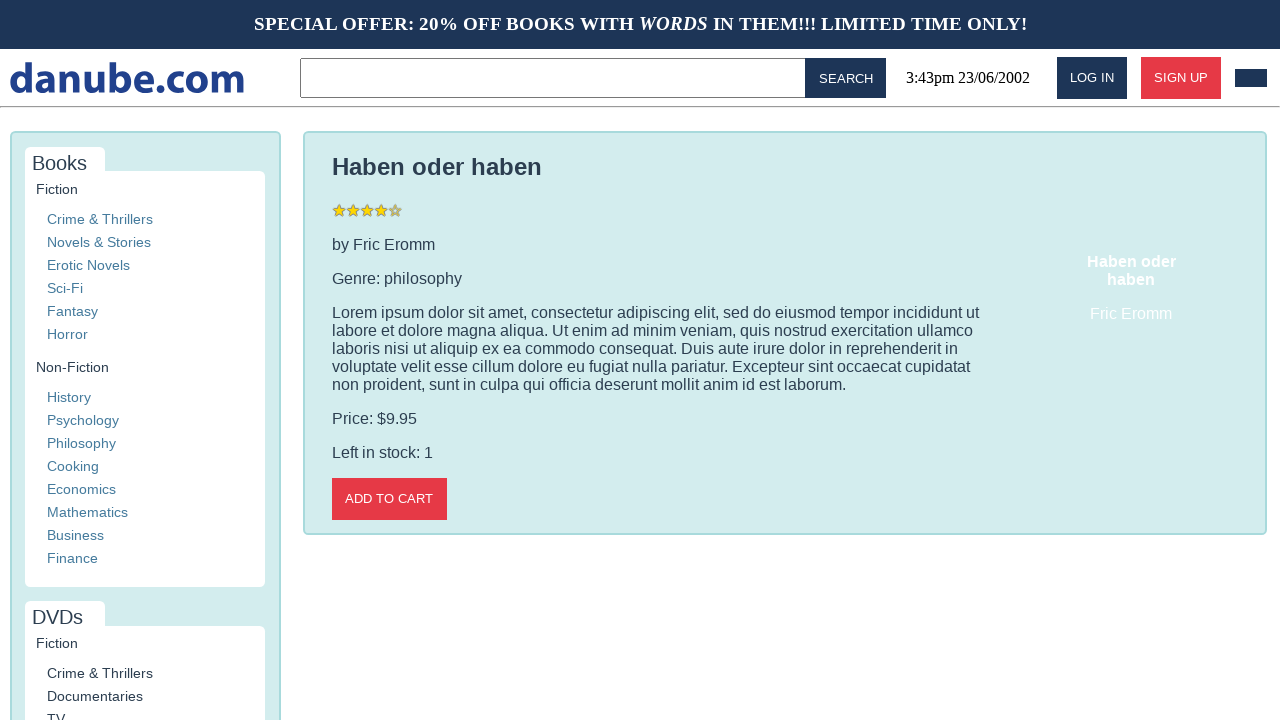

Added item to cart at (389, 499) on .detail-wrapper > .call-to-action
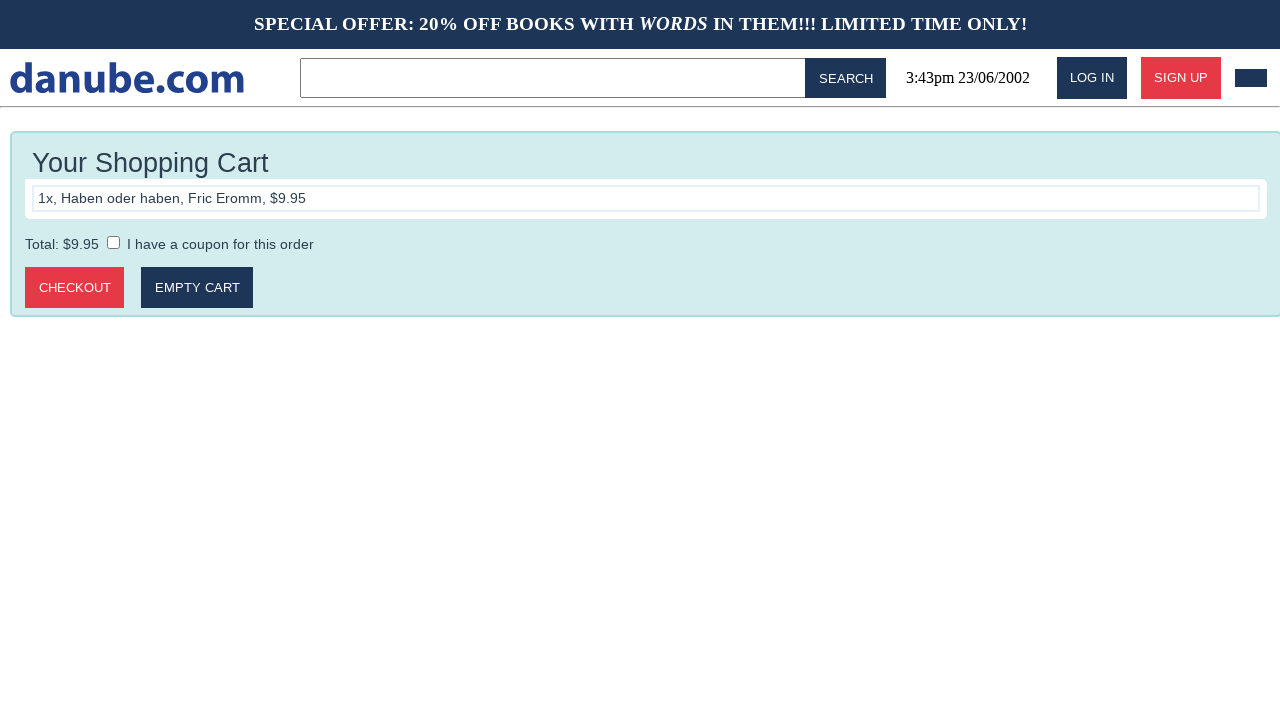

Clicked logo to return to homepage at (127, 78) on #logo
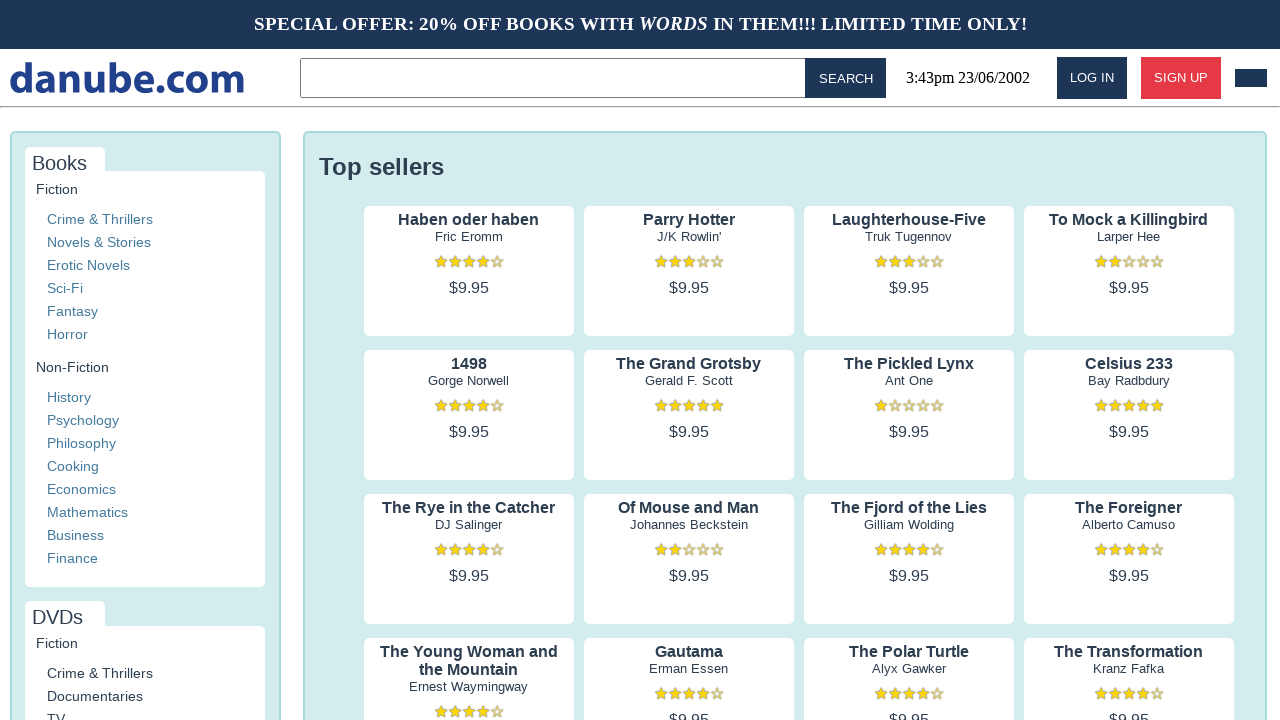

Navigation completed and network idle
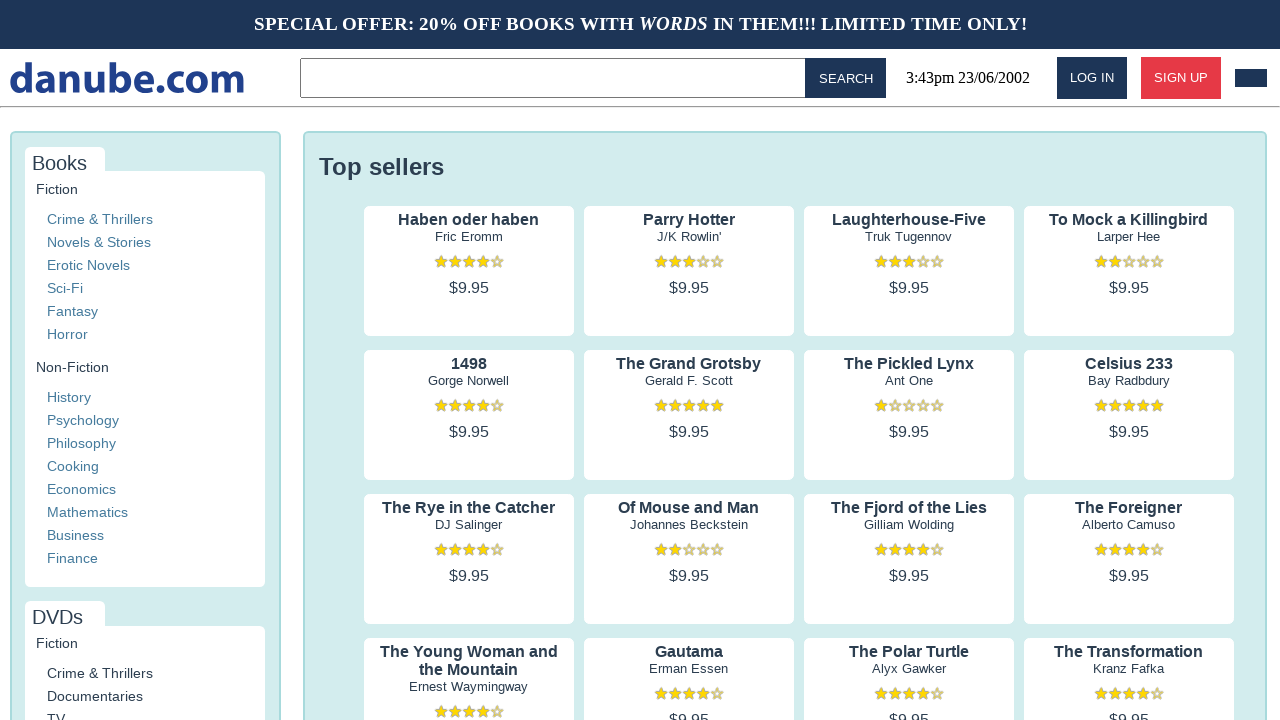

Navigated to shopping cart at (1251, 78) on #cart
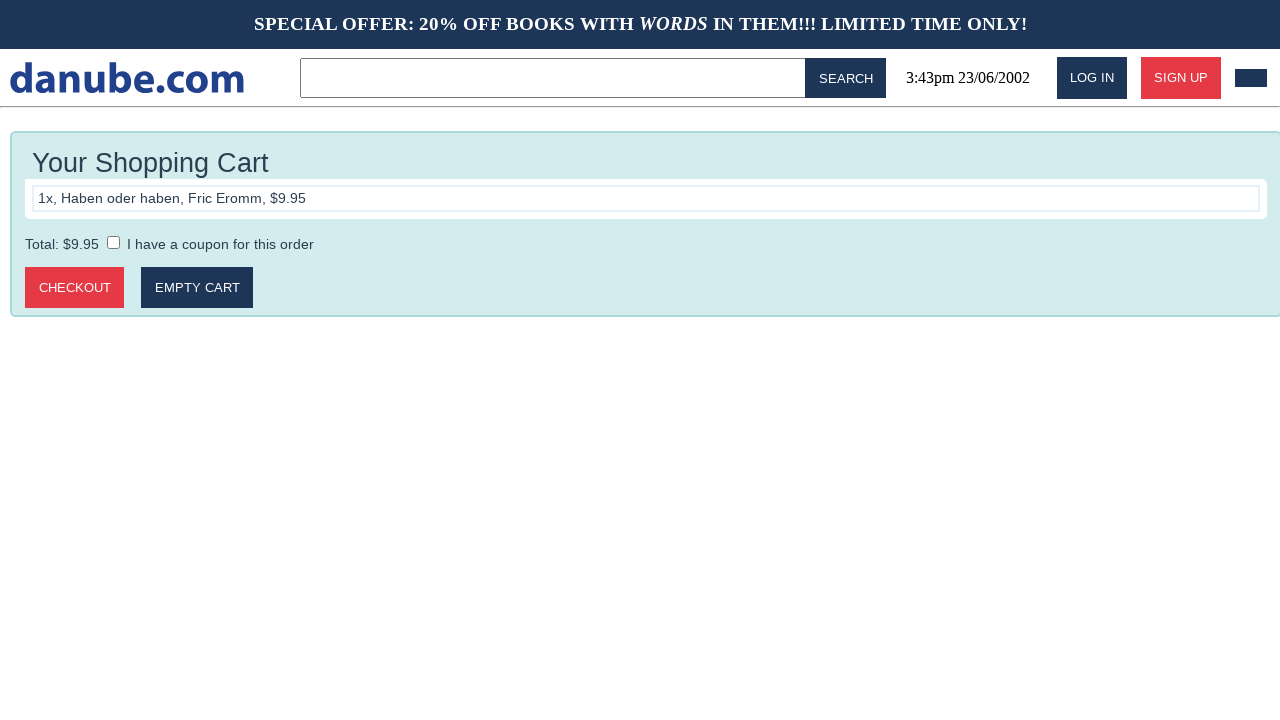

Proceeded to checkout at (75, 288) on .cart > .call-to-action
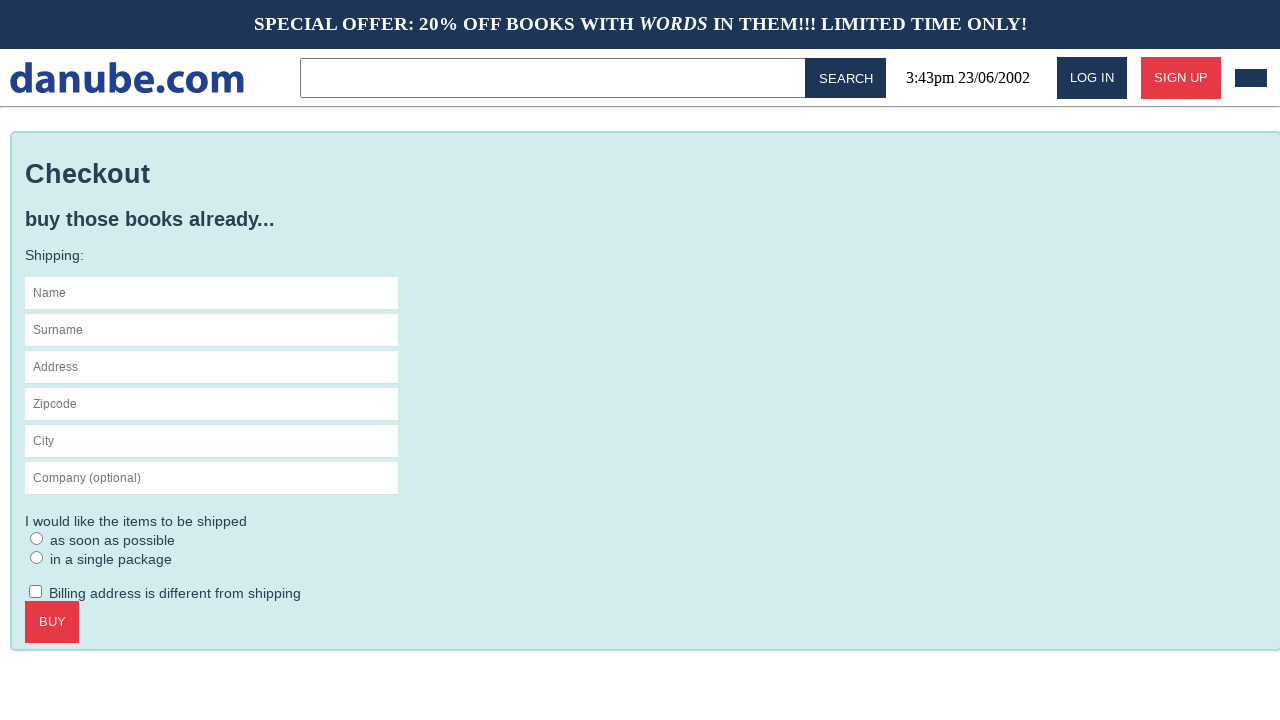

Clicked on name field at (212, 293) on #s-name
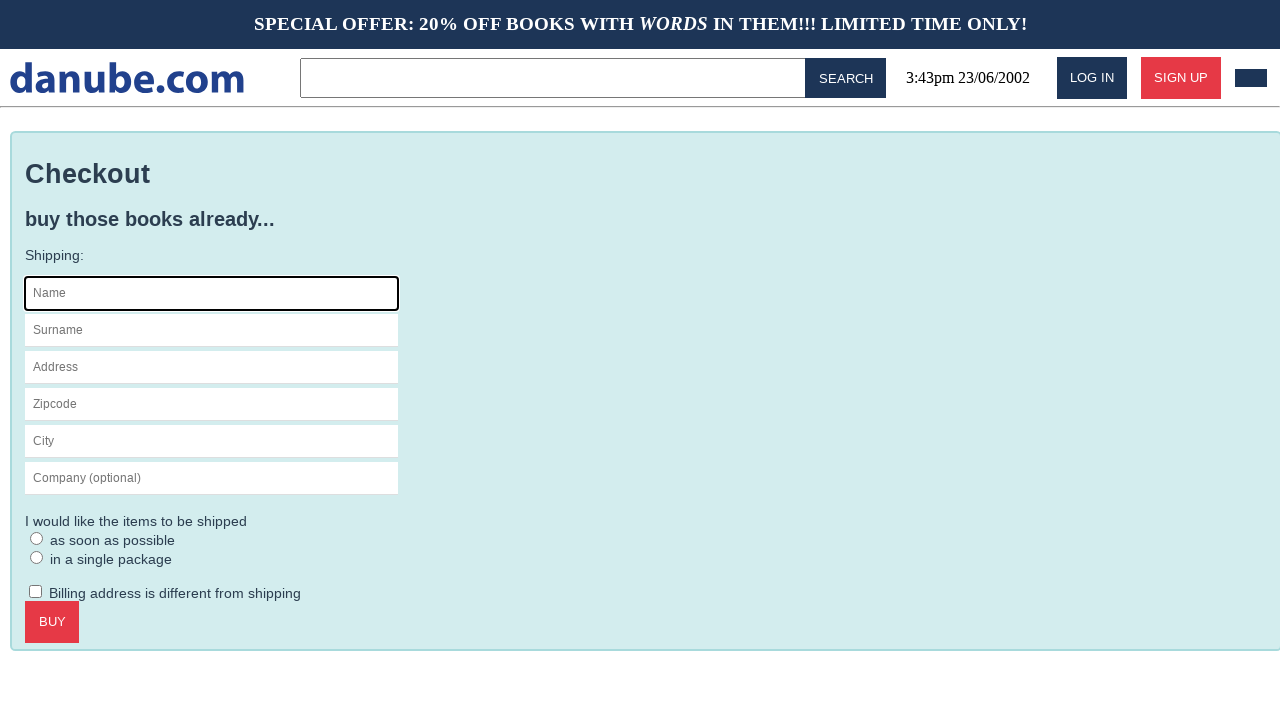

Filled in name field with 'Max' on #s-name
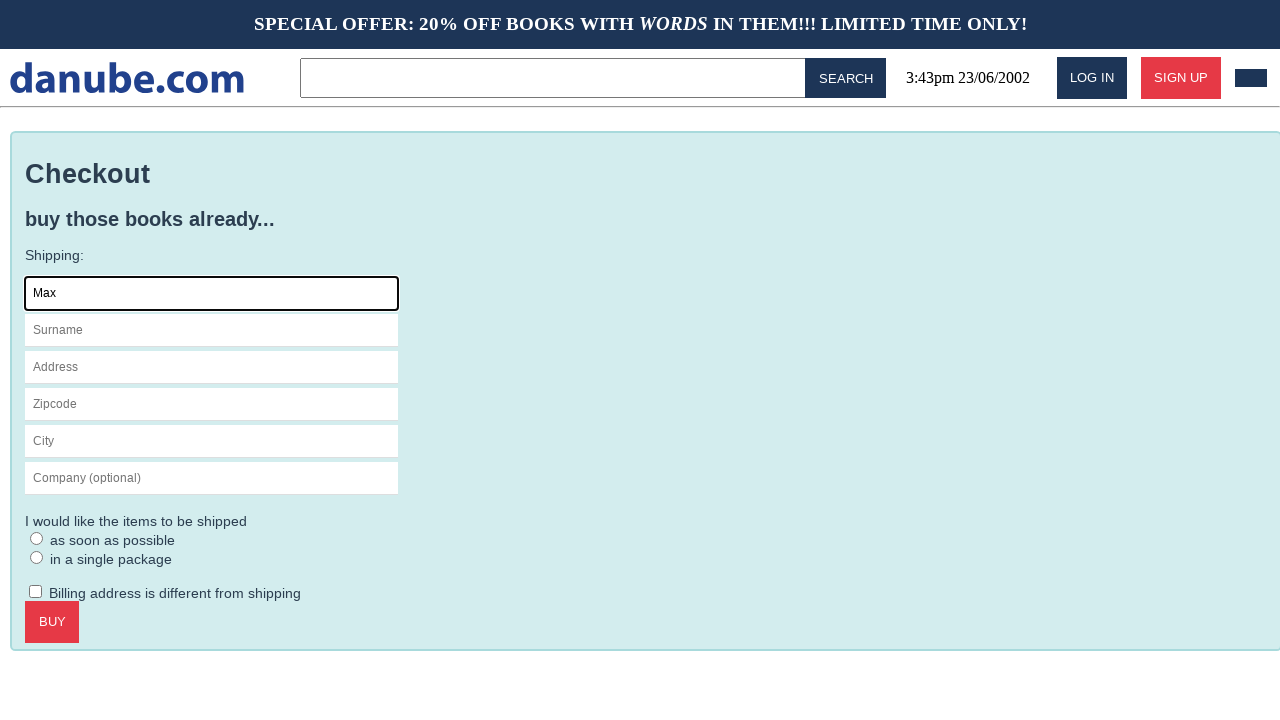

Filled in surname field with 'Mustermann' on #s-surname
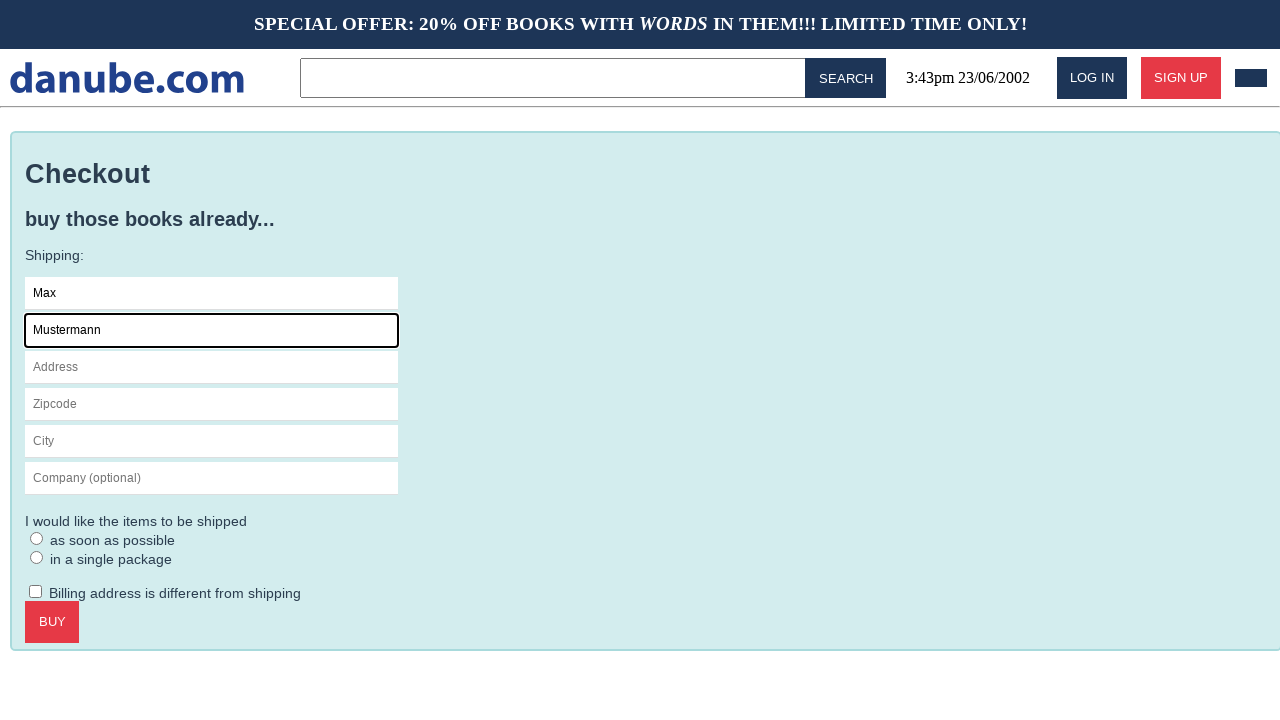

Filled in address field with 'Charlottenstr. 57' on #s-address
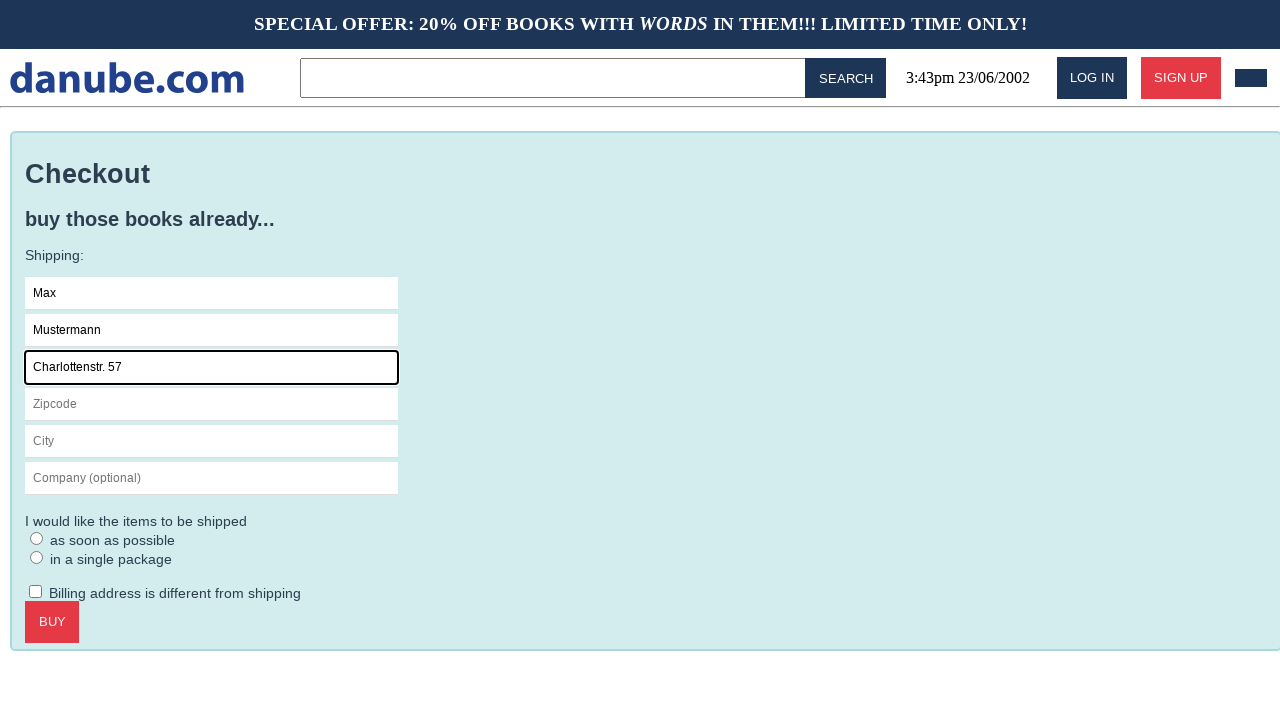

Filled in zipcode field with '10117' on #s-zipcode
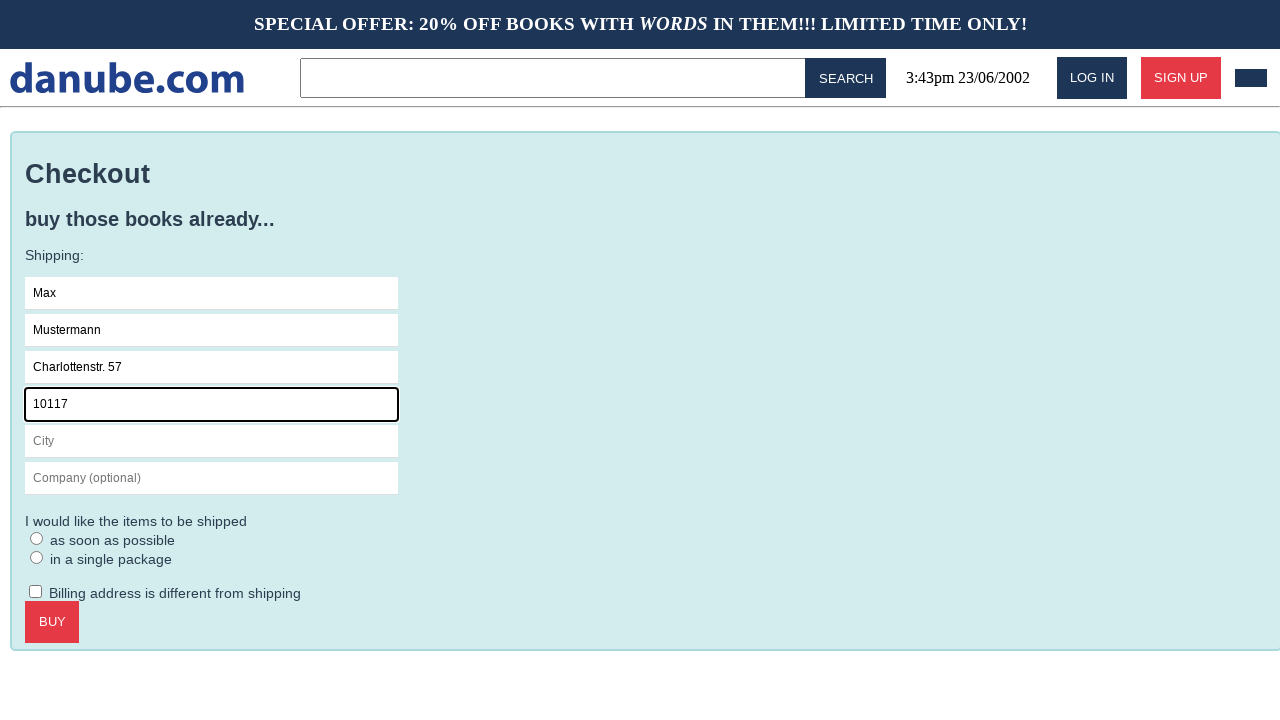

Filled in city field with 'Berlin' on #s-city
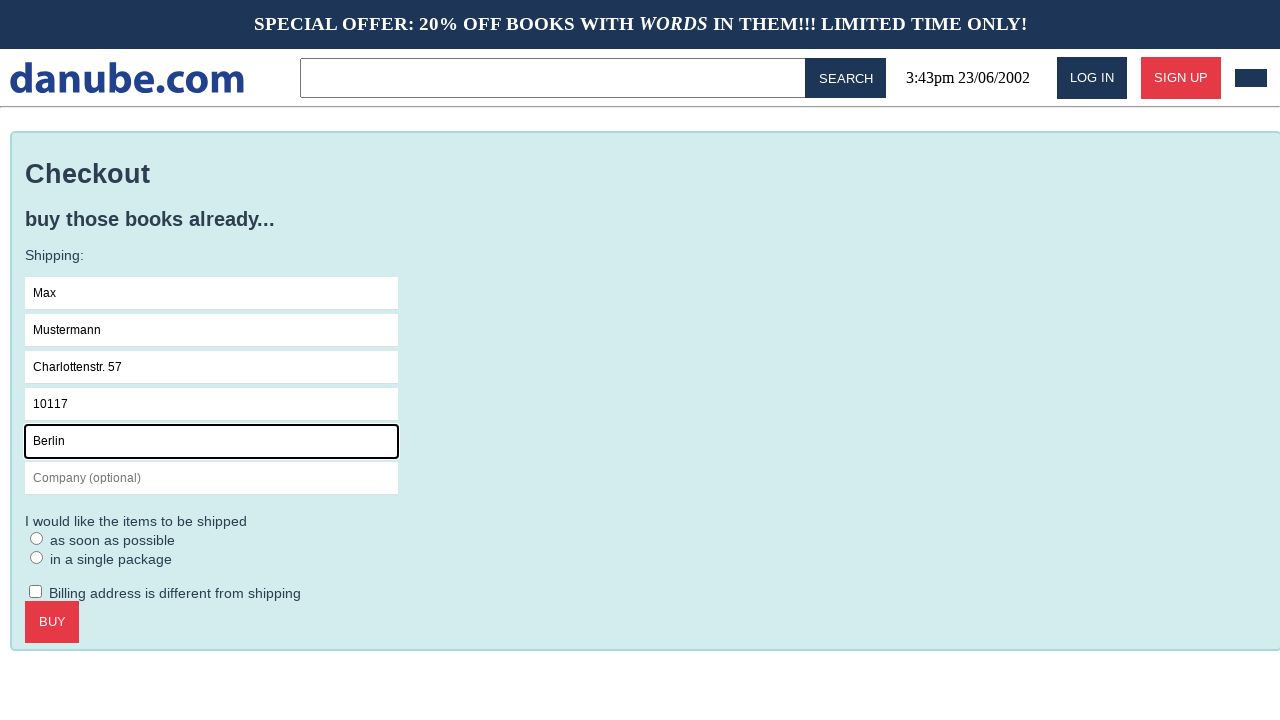

Filled in company field with 'Firma GmbH' on #s-company
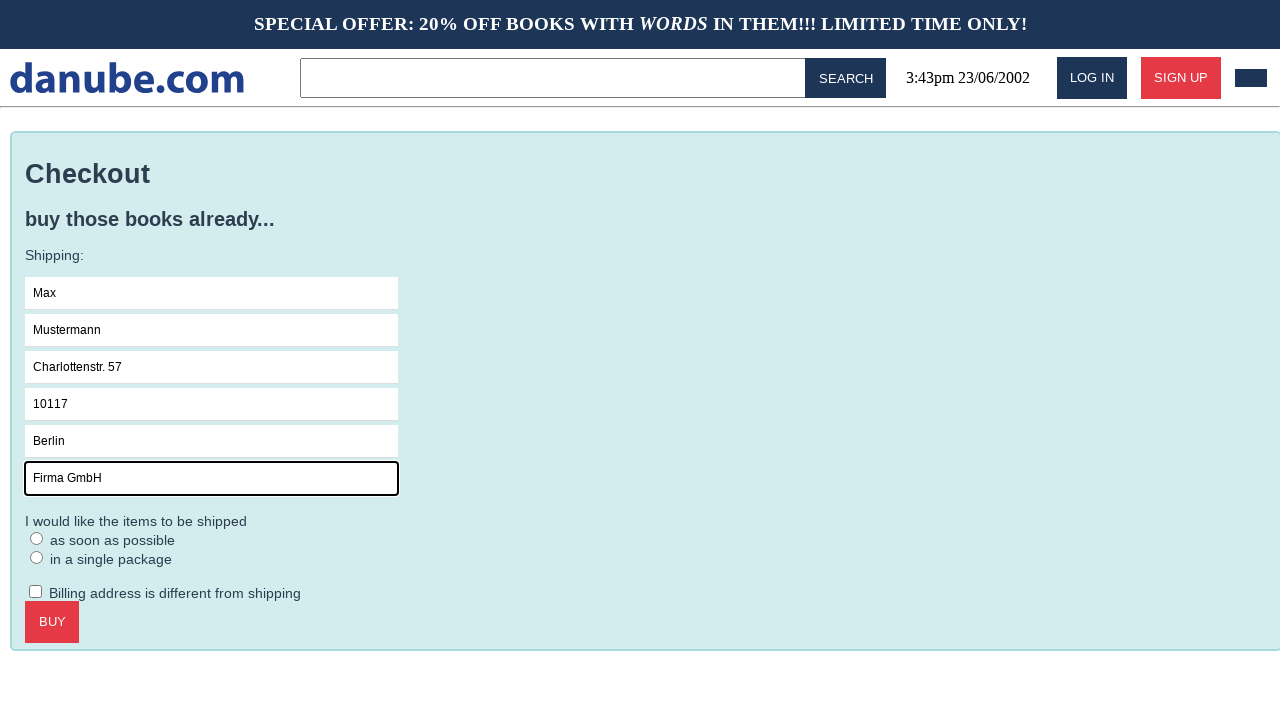

Clicked on checkout form area at (646, 439) on .checkout > form
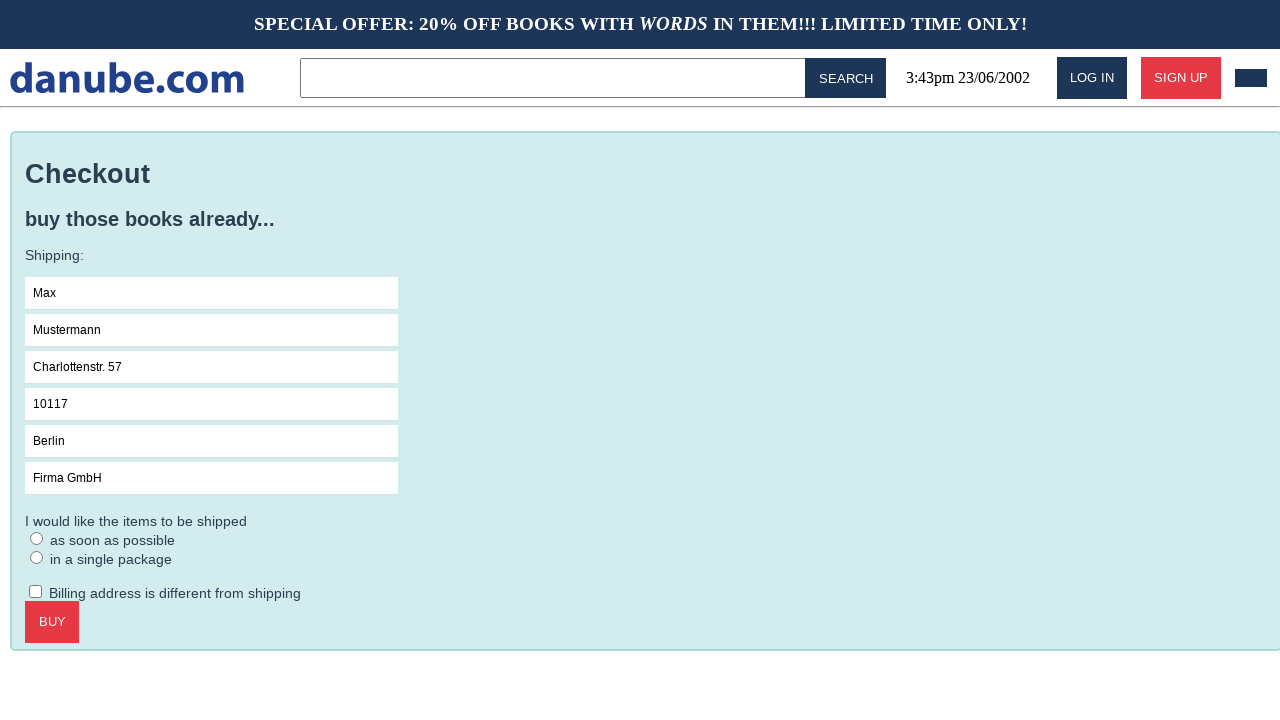

Selected ASAP delivery option at (37, 538) on #asap
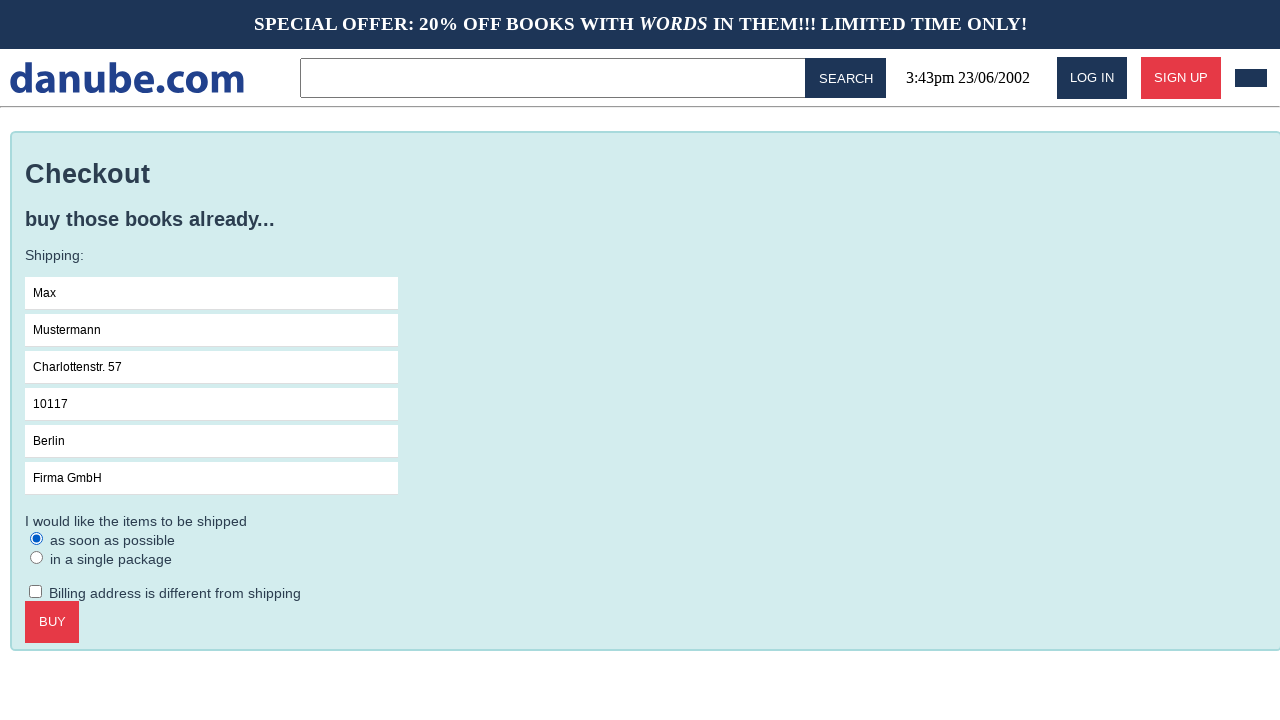

Confirmed checkout by clicking call-to-action button at (52, 622) on .checkout > .call-to-action
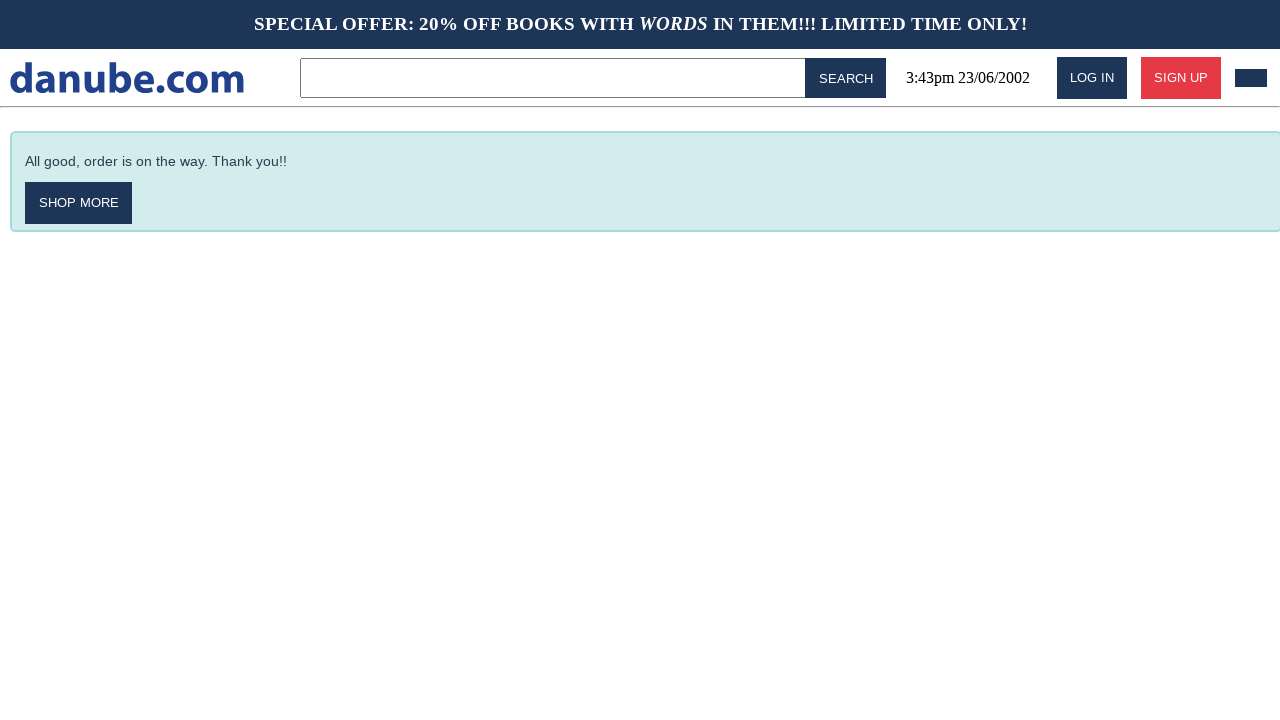

Order confirmation page appeared
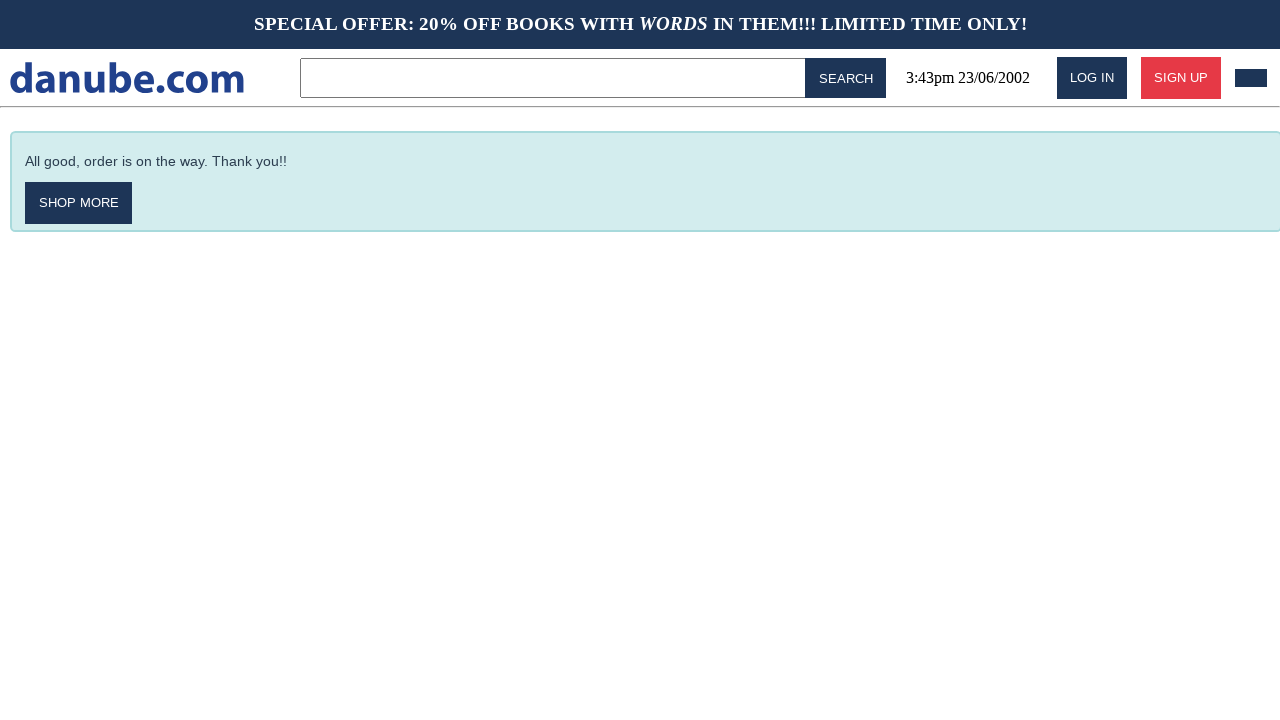

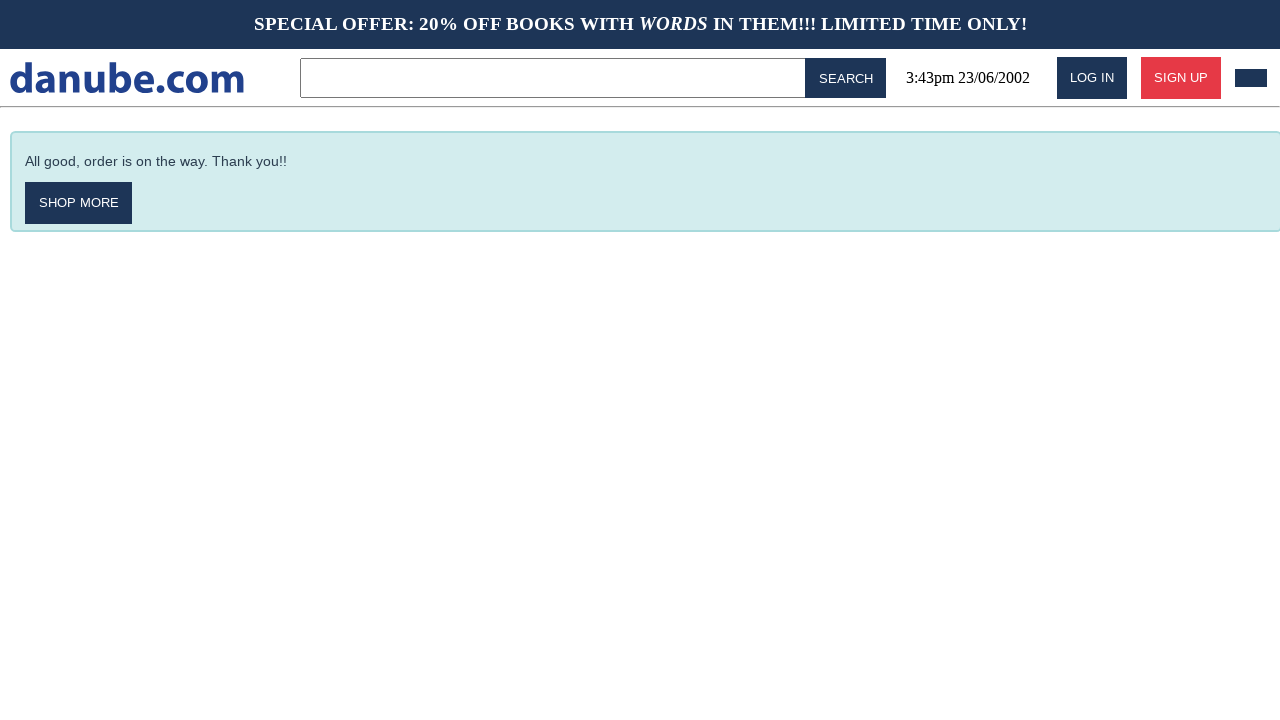